Tests user registration form by navigating to the registration page and filling in the username field with a test value

Starting URL: https://thetestingworld.com/testings/

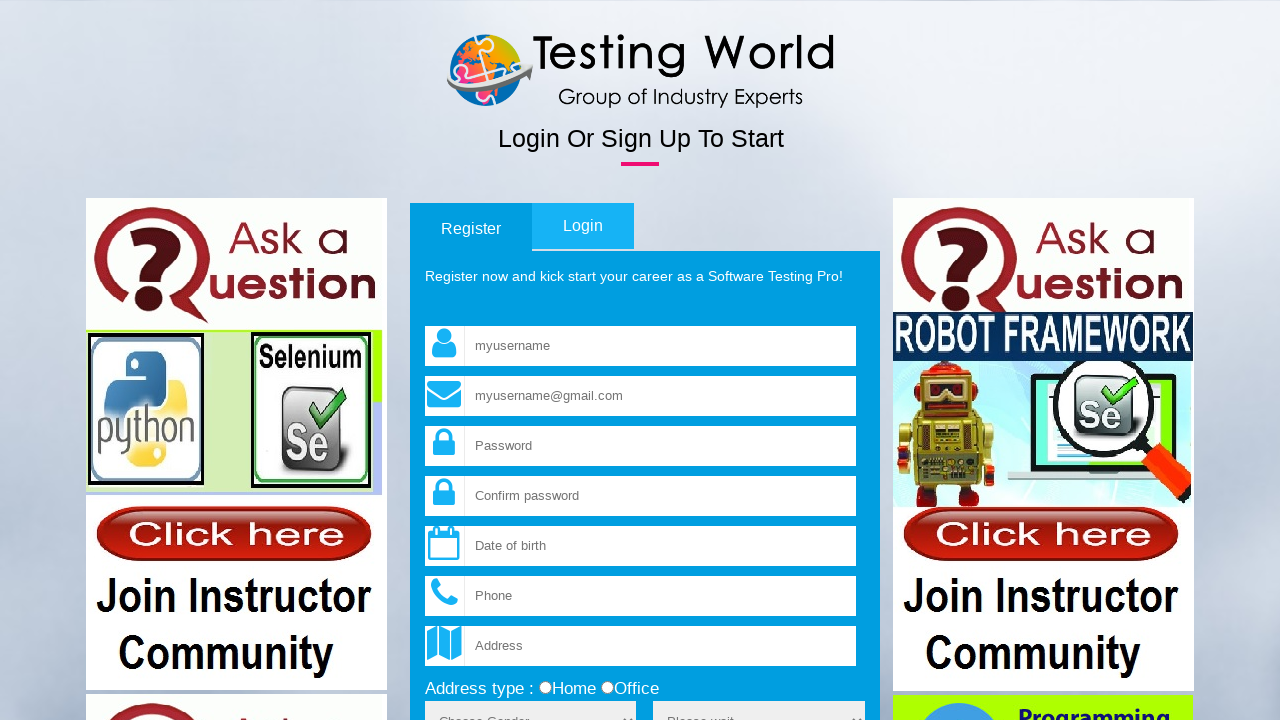

Navigated to registration page at https://thetestingworld.com/testings/
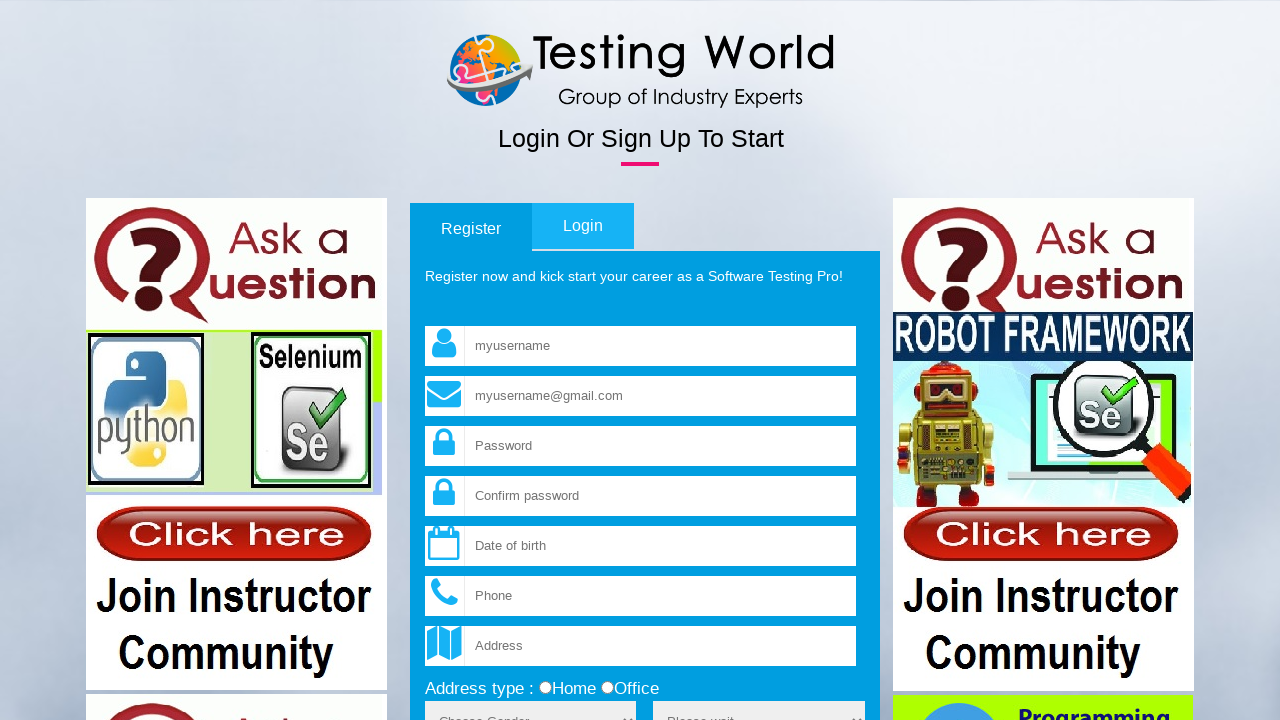

Filled username field with 'TestUser2024' on input[name='fld_username']
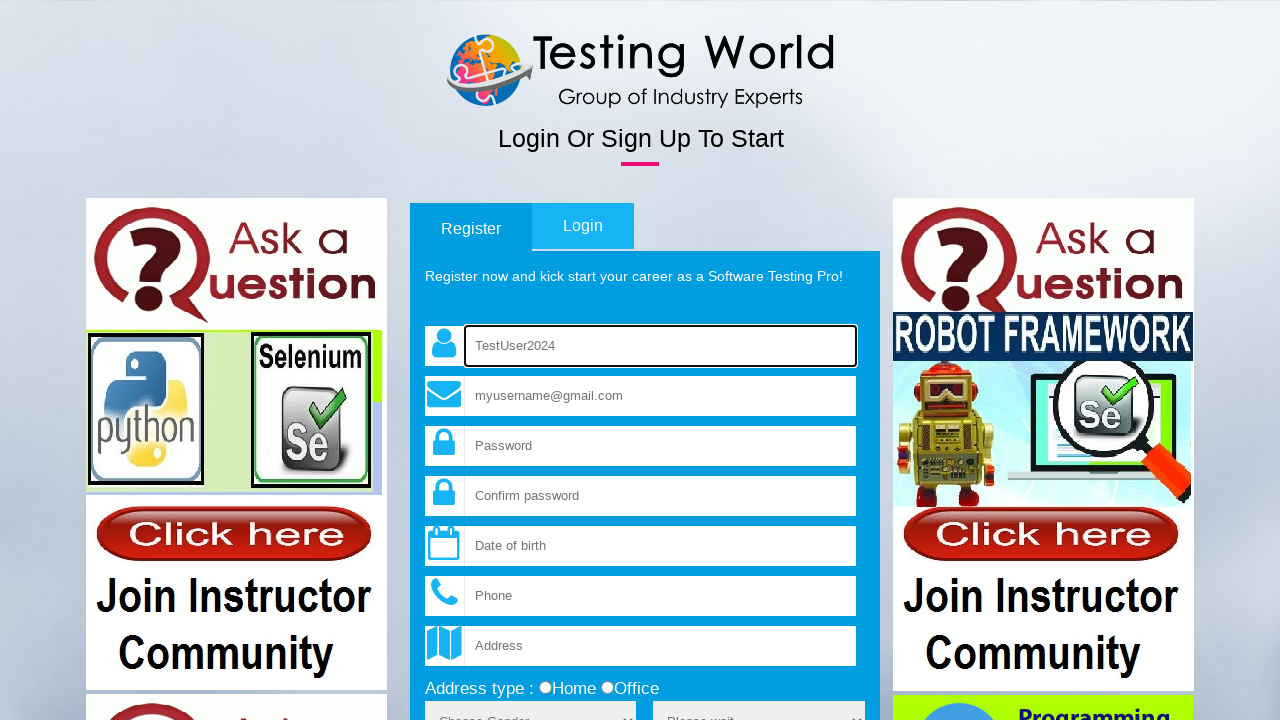

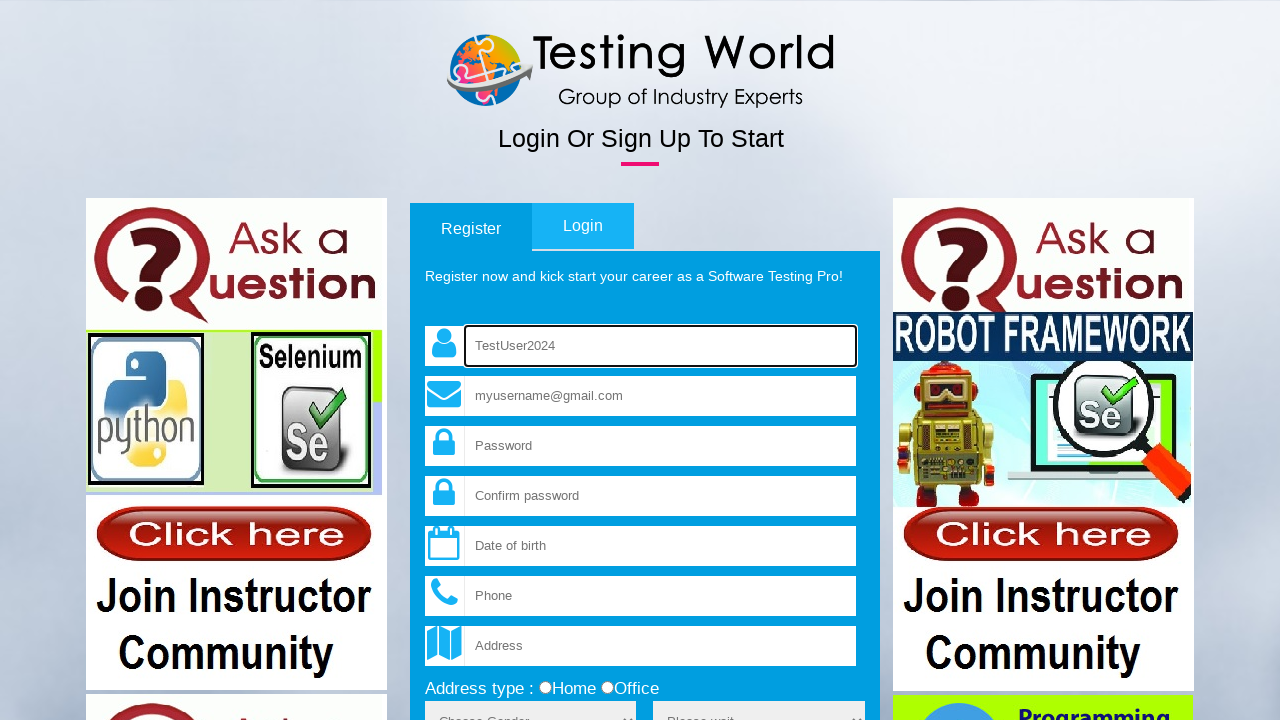